Verifies the second profile picture is visible on the page

Starting URL: https://mrjohn5on.github.io

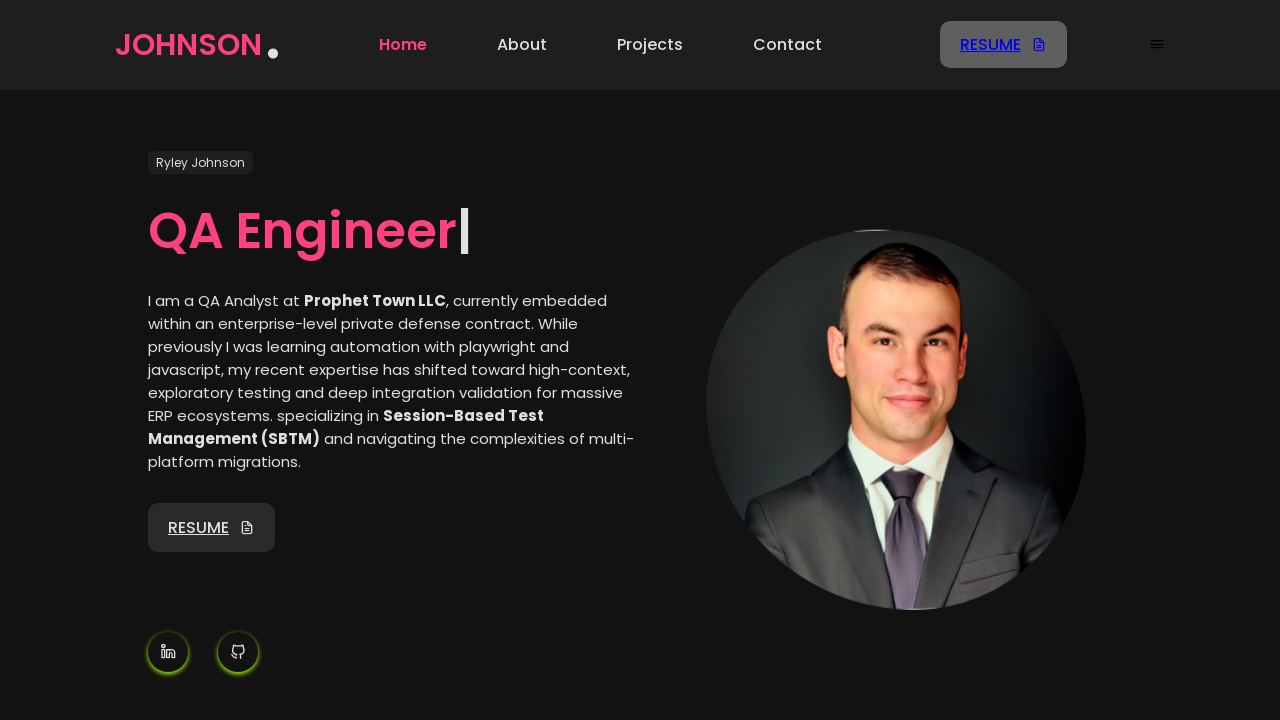

Waited for second profile picture to be visible
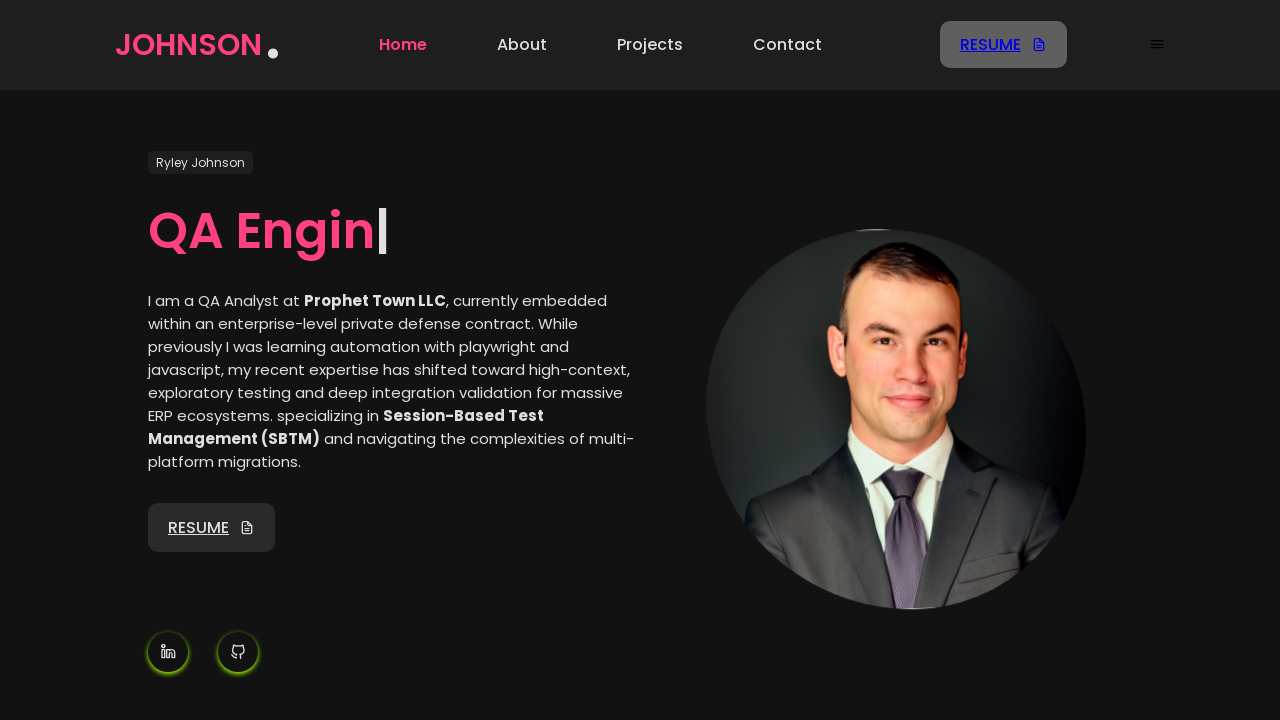

Asserted that second profile picture is visible
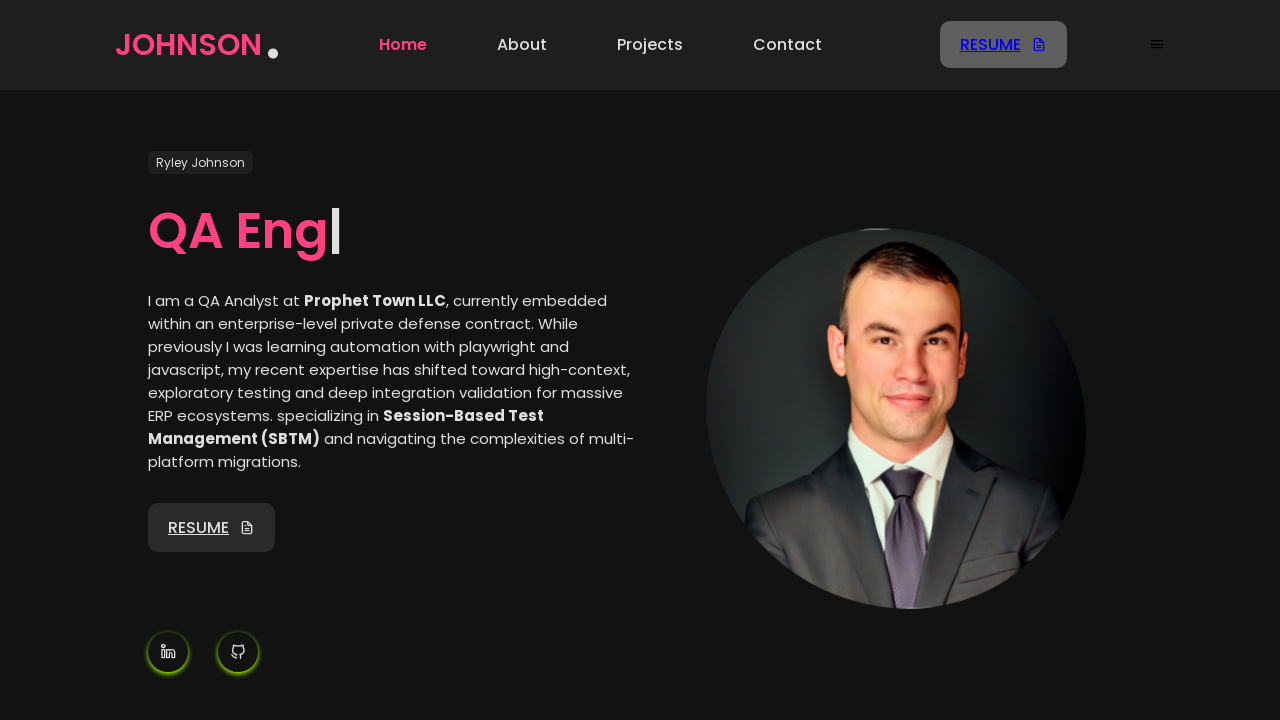

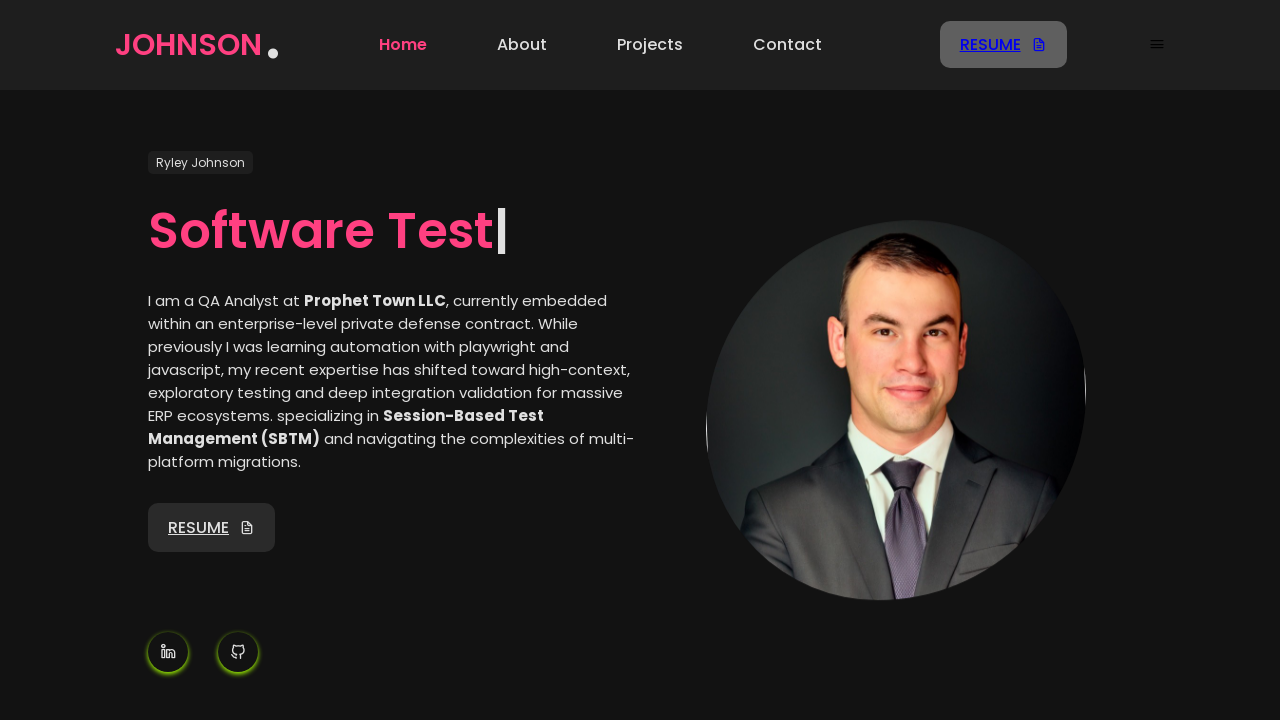